Tests web table sorting functionality by clicking the column header to sort and verifying the sorted order of items

Starting URL: https://rahulshettyacademy.com/seleniumPractise/#/offers

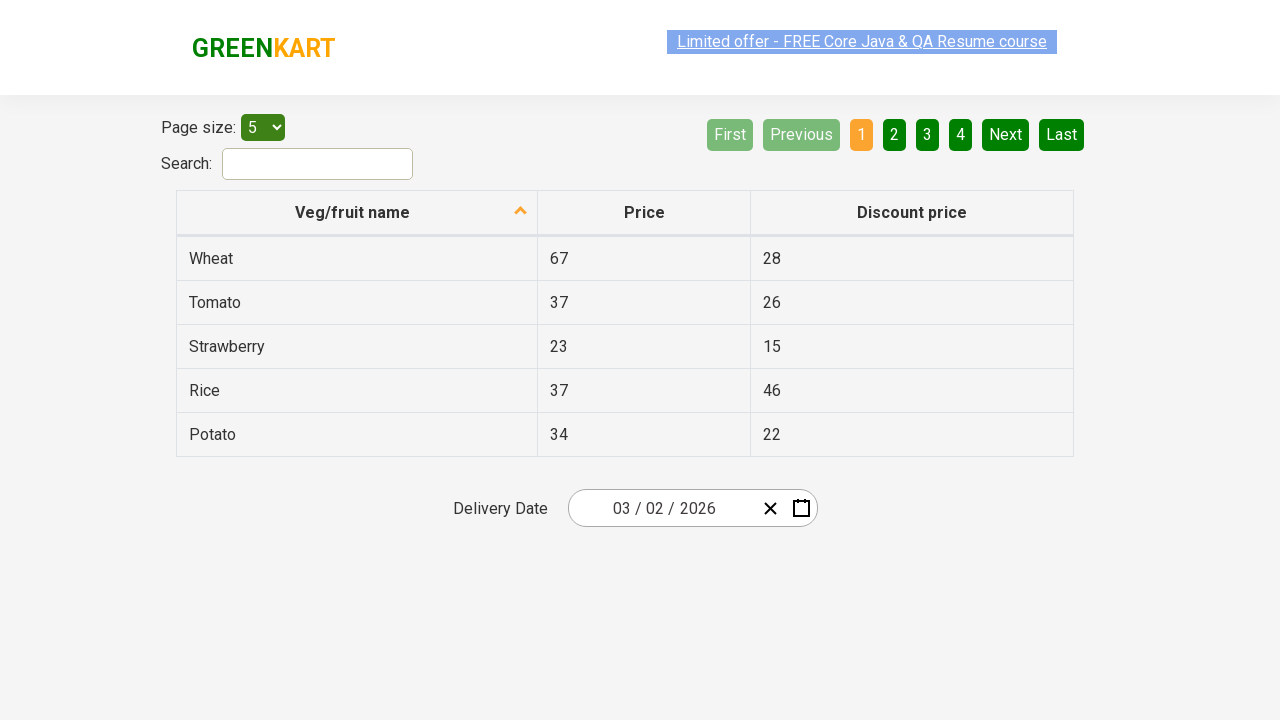

Clicked first column header to sort web table at (357, 213) on xpath=//tr/th[1]
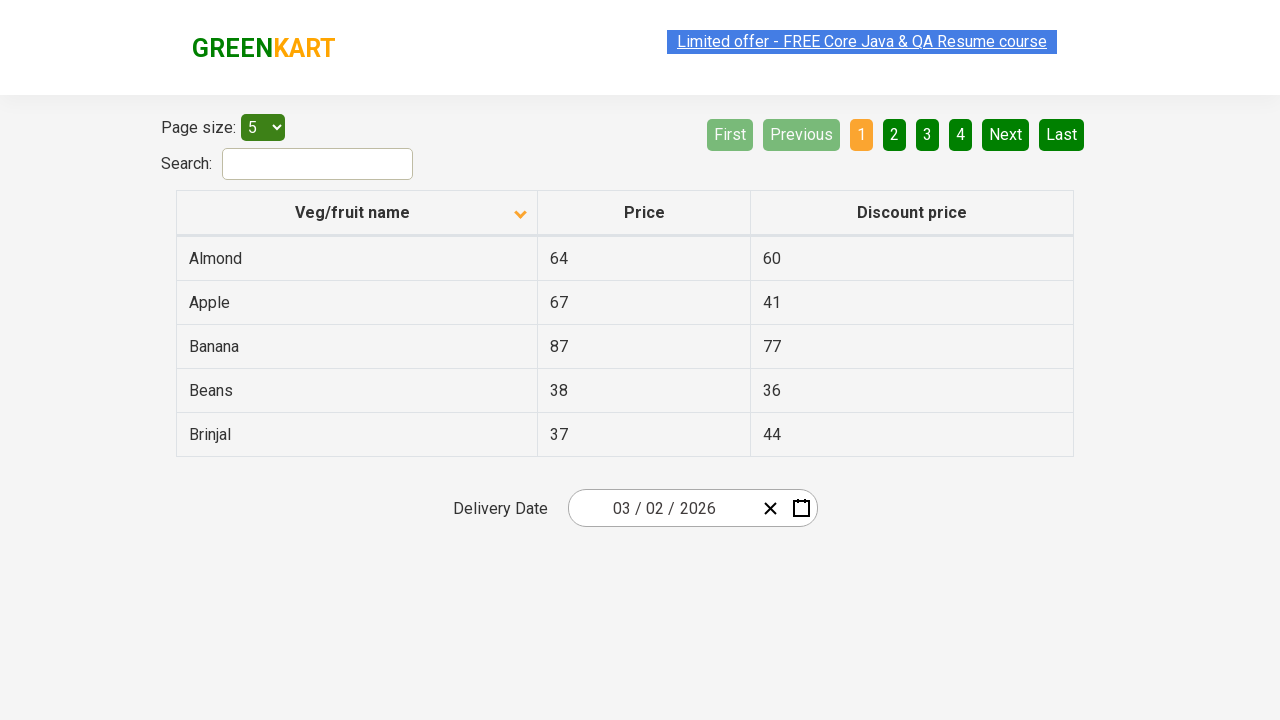

Waited for sorted results to load
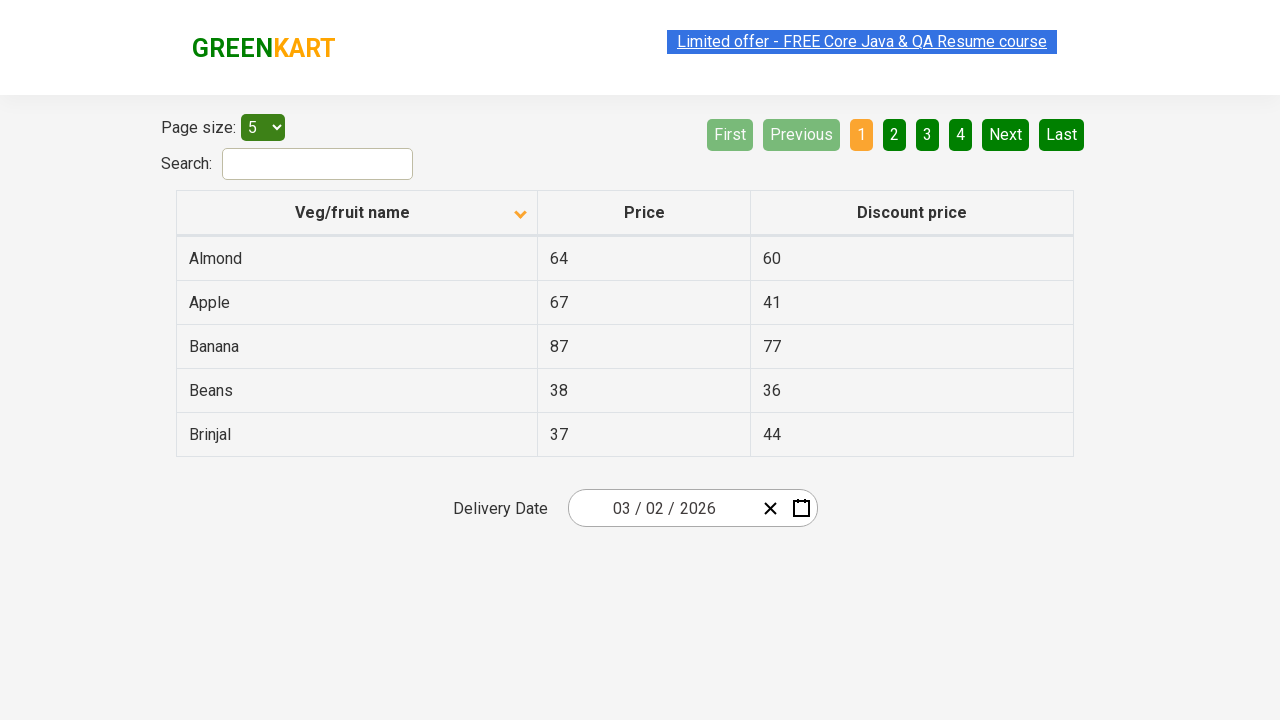

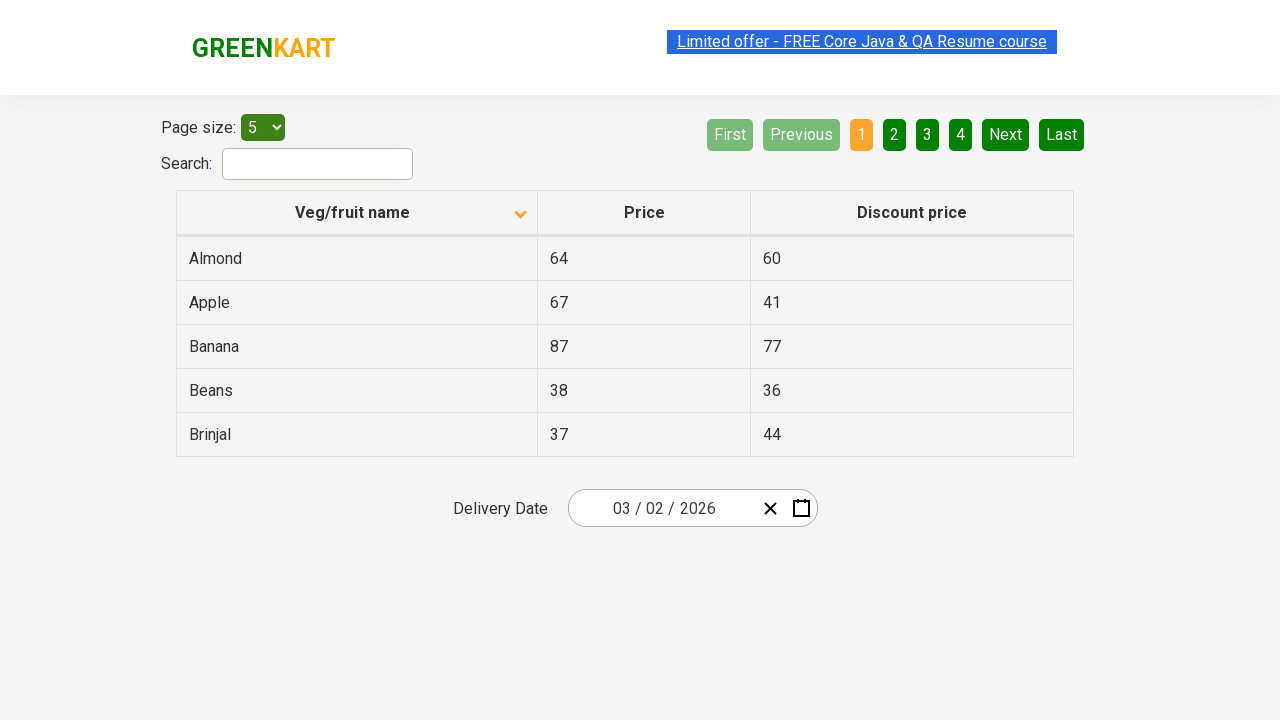